Navigates to the nopCommerce demo site and manages browser cookies by getting, adding, and deleting cookies

Starting URL: https://demo.nopcommerce.com/

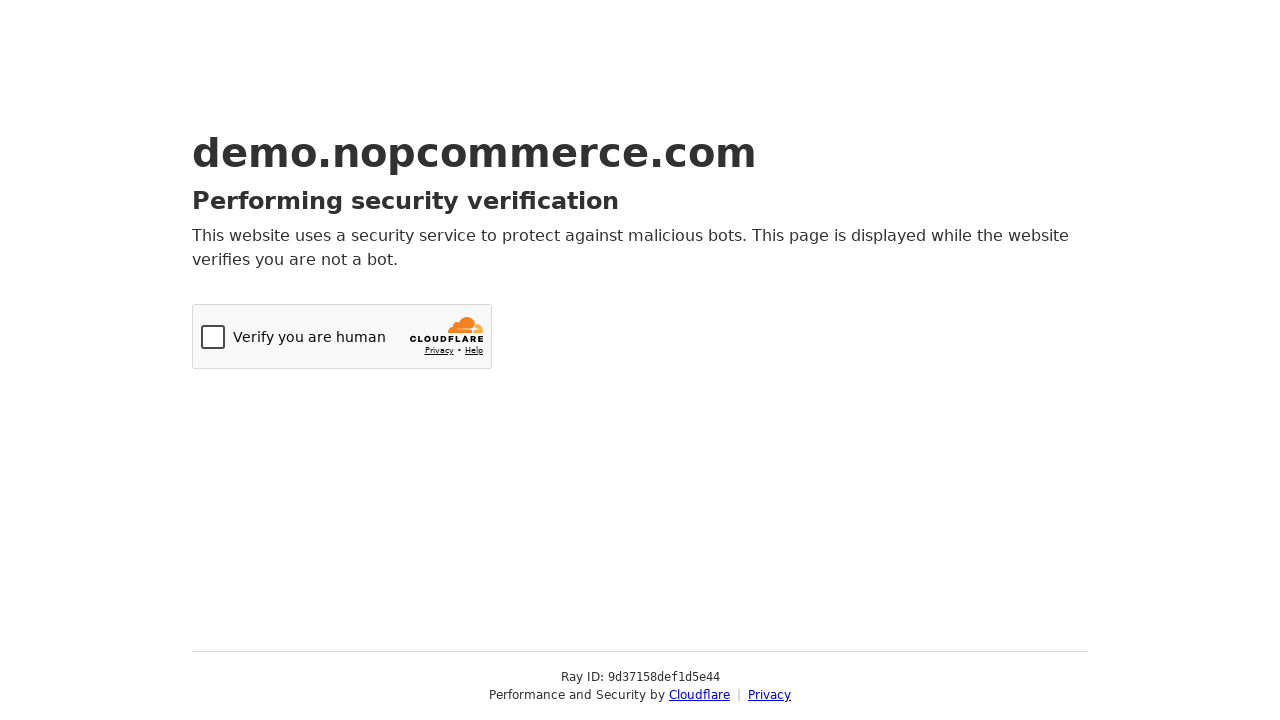

Navigated to nopCommerce demo site
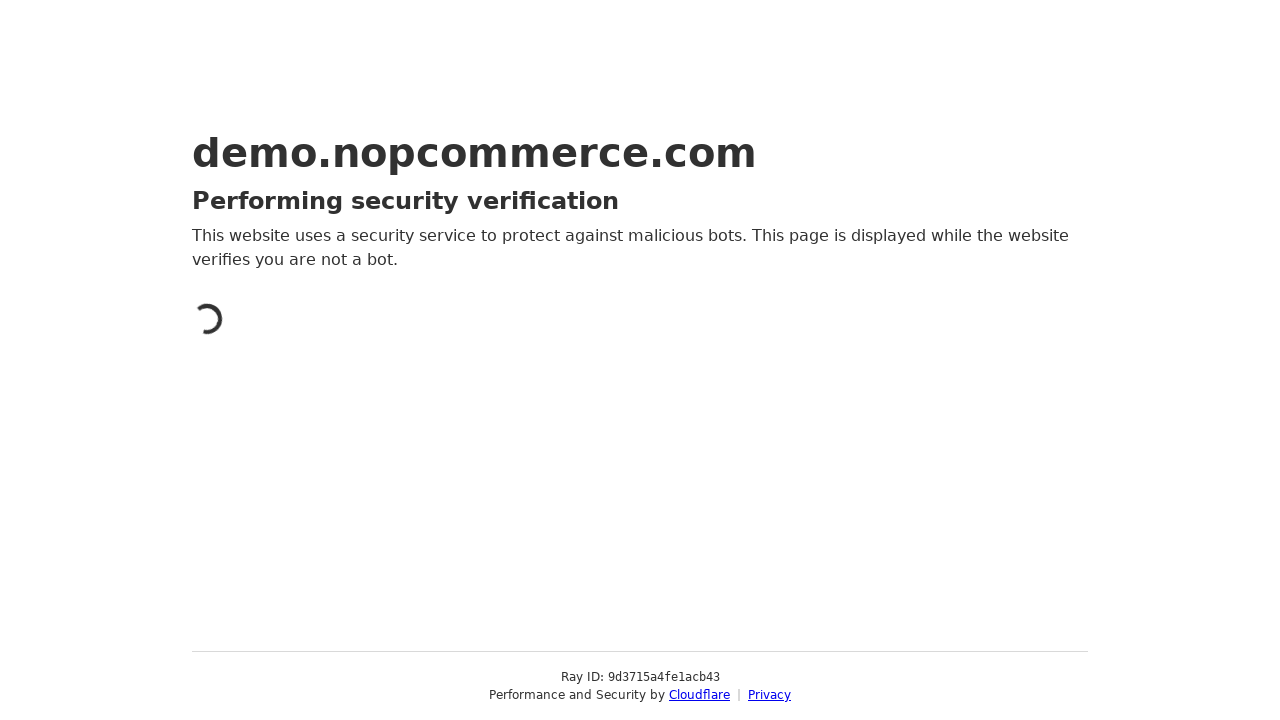

Retrieved all cookies from browser
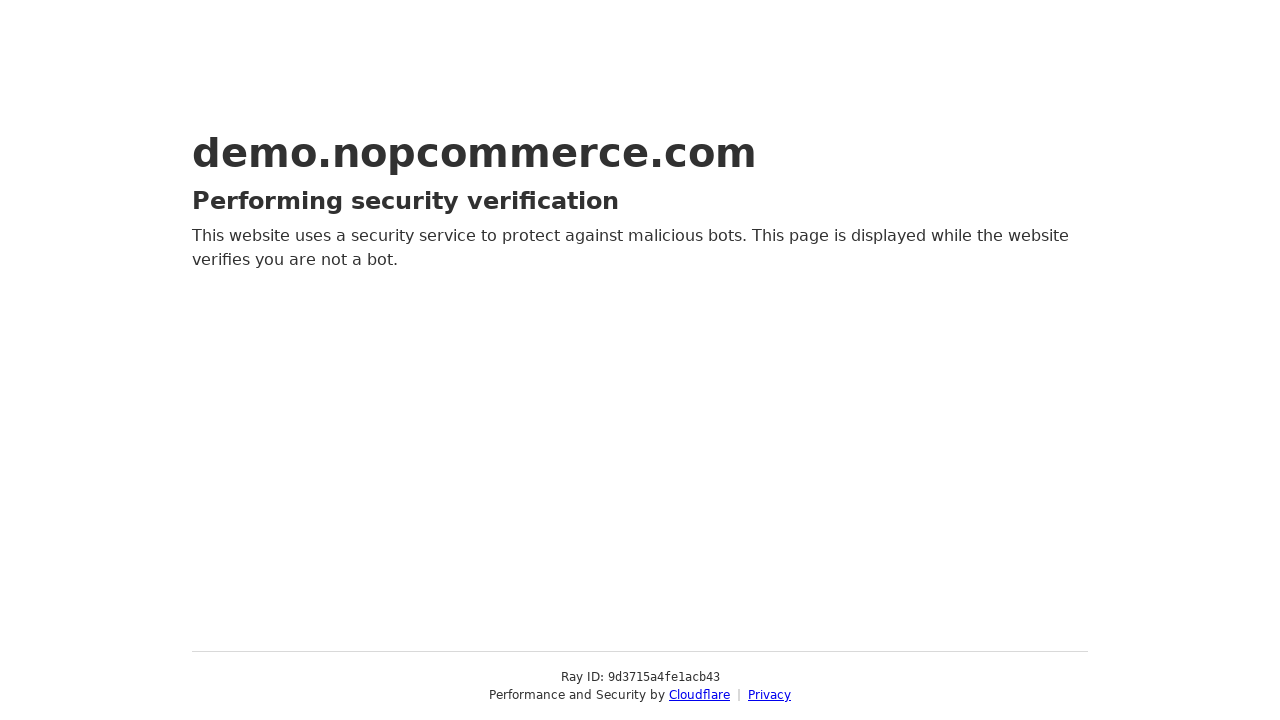

Added new cookie 'MyCookie' with value '123456'
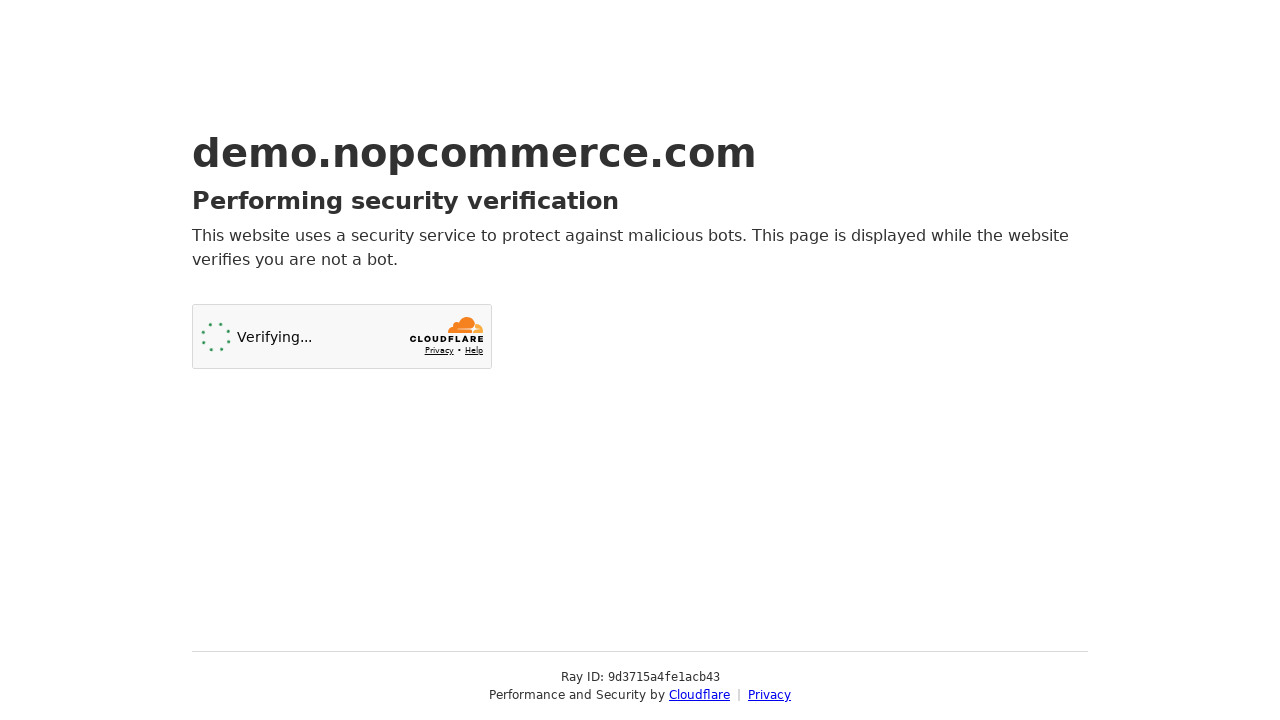

Retrieved cookies after adding new cookie
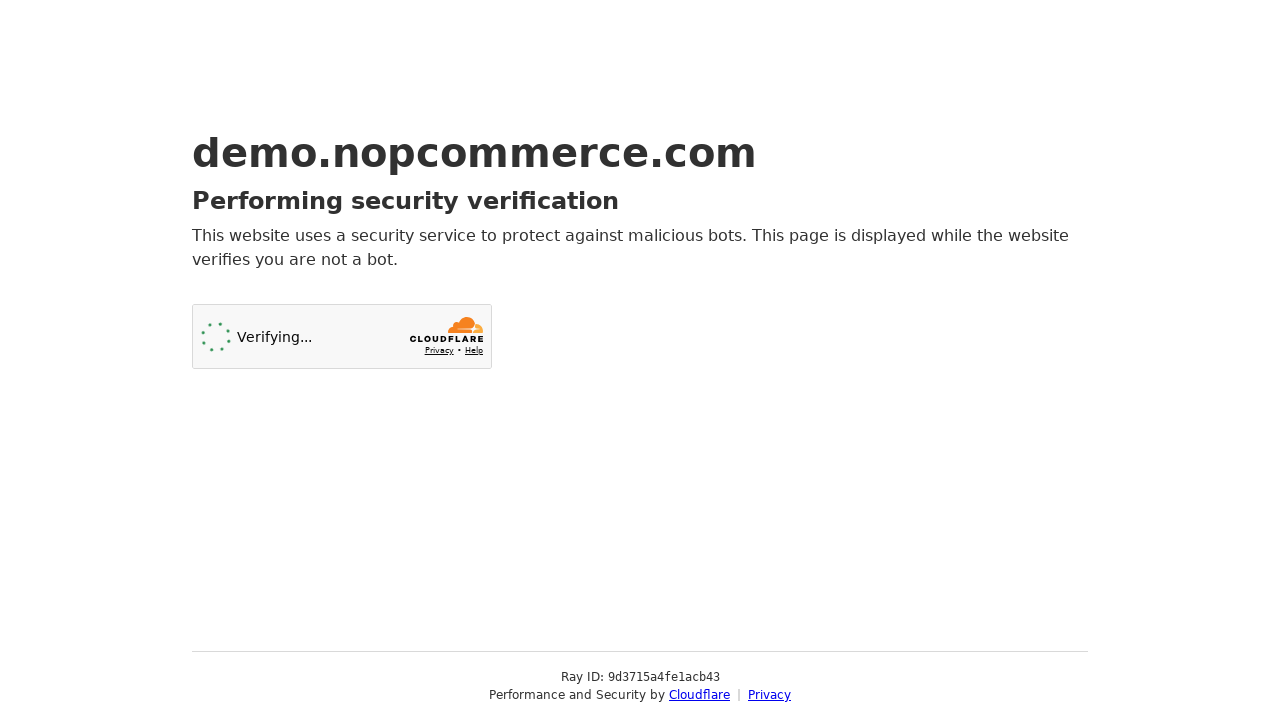

Deleted specific cookie 'MyCookie'
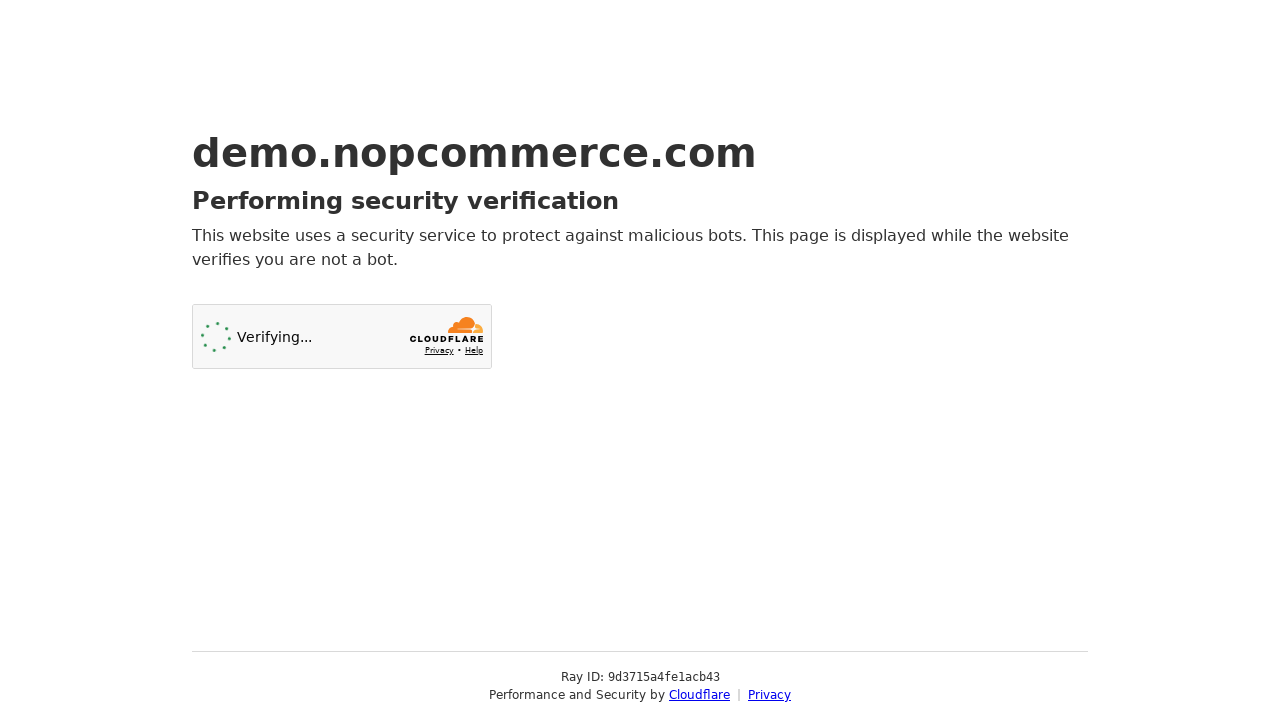

Retrieved cookies after deleting specific cookie
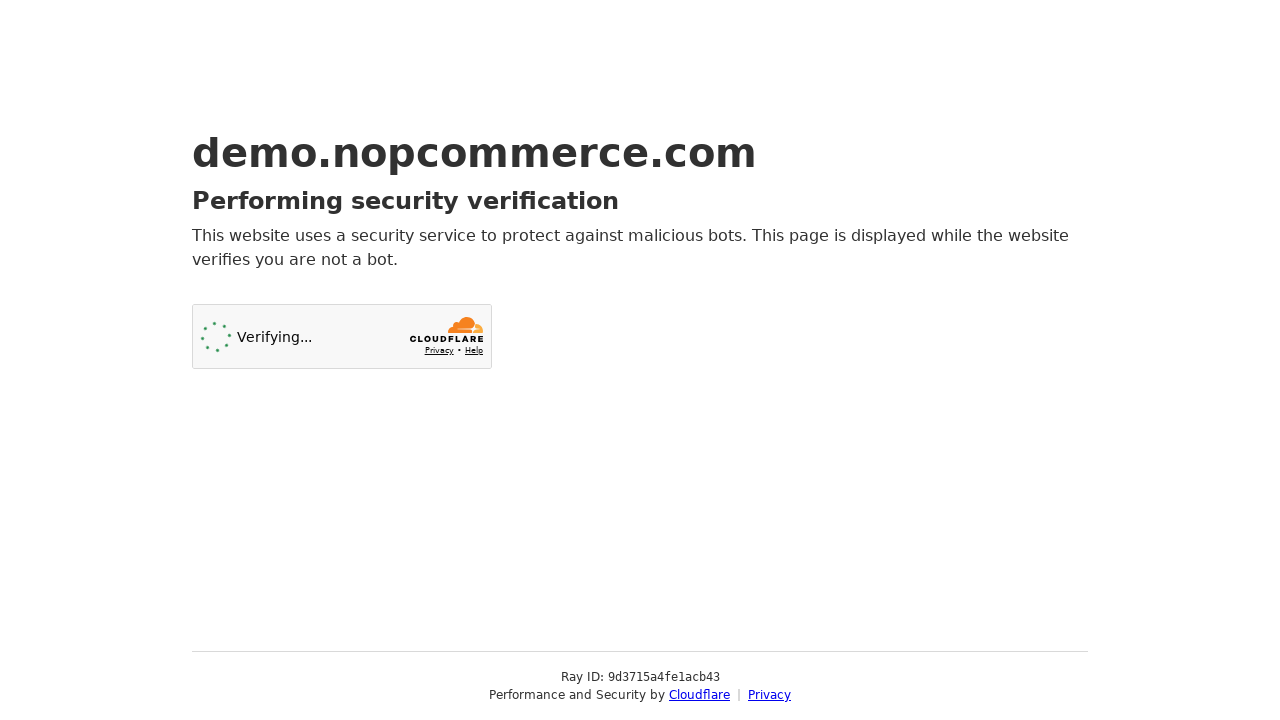

Cleared all cookies from browser
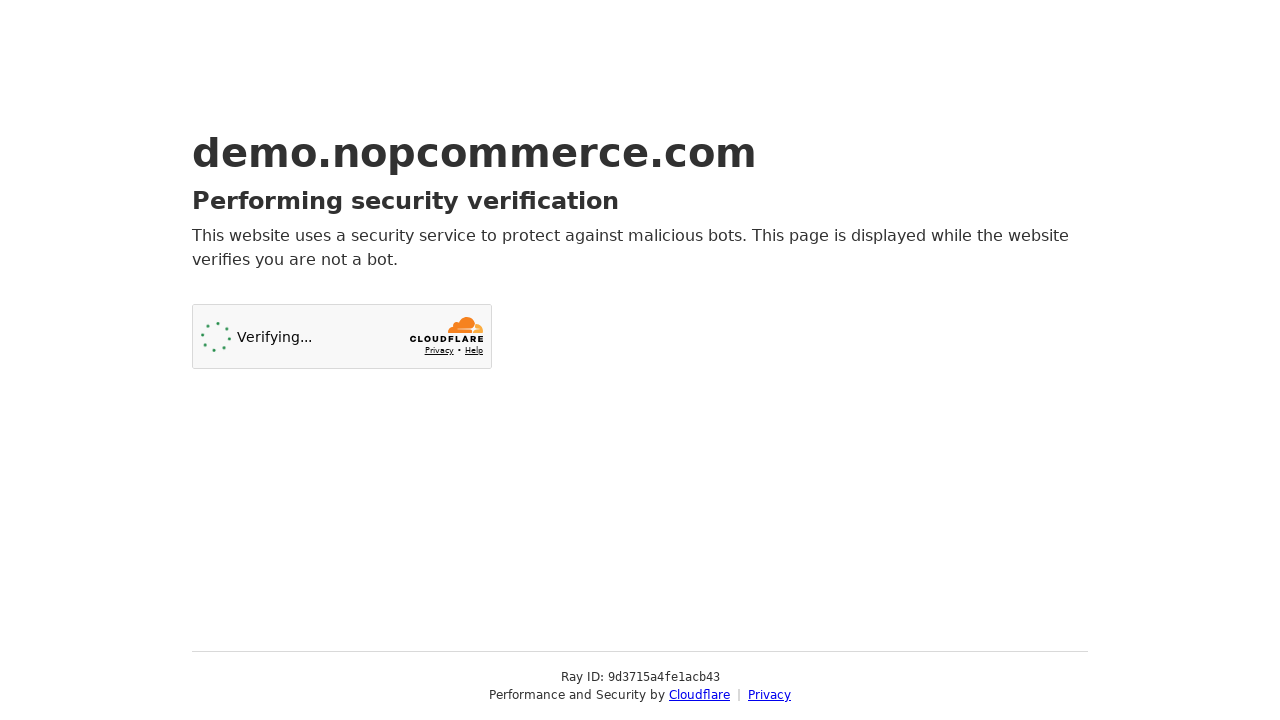

Retrieved cookies after clearing all cookies
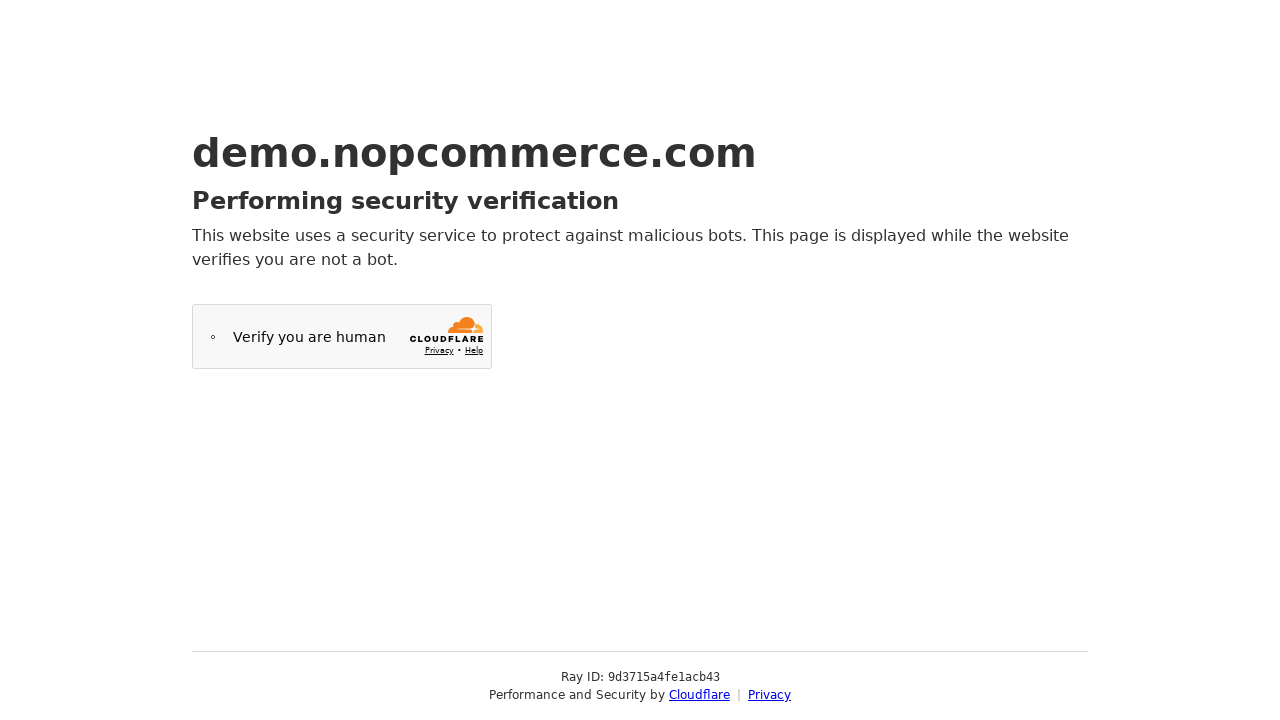

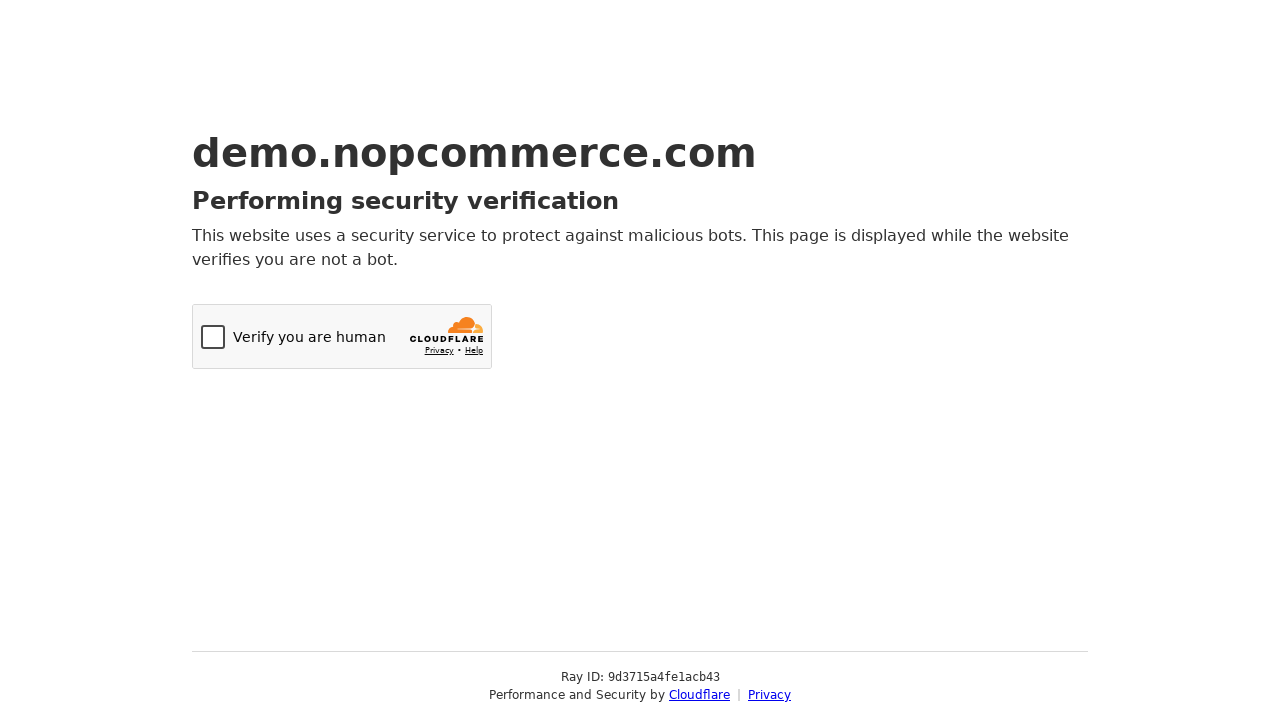